Completes an interactive exercise by extracting a value from an element's attribute, calculating a mathematical result using that value, filling in the answer field, selecting a checkbox and radio button, and submitting the form.

Starting URL: http://suninjuly.github.io/get_attribute.html

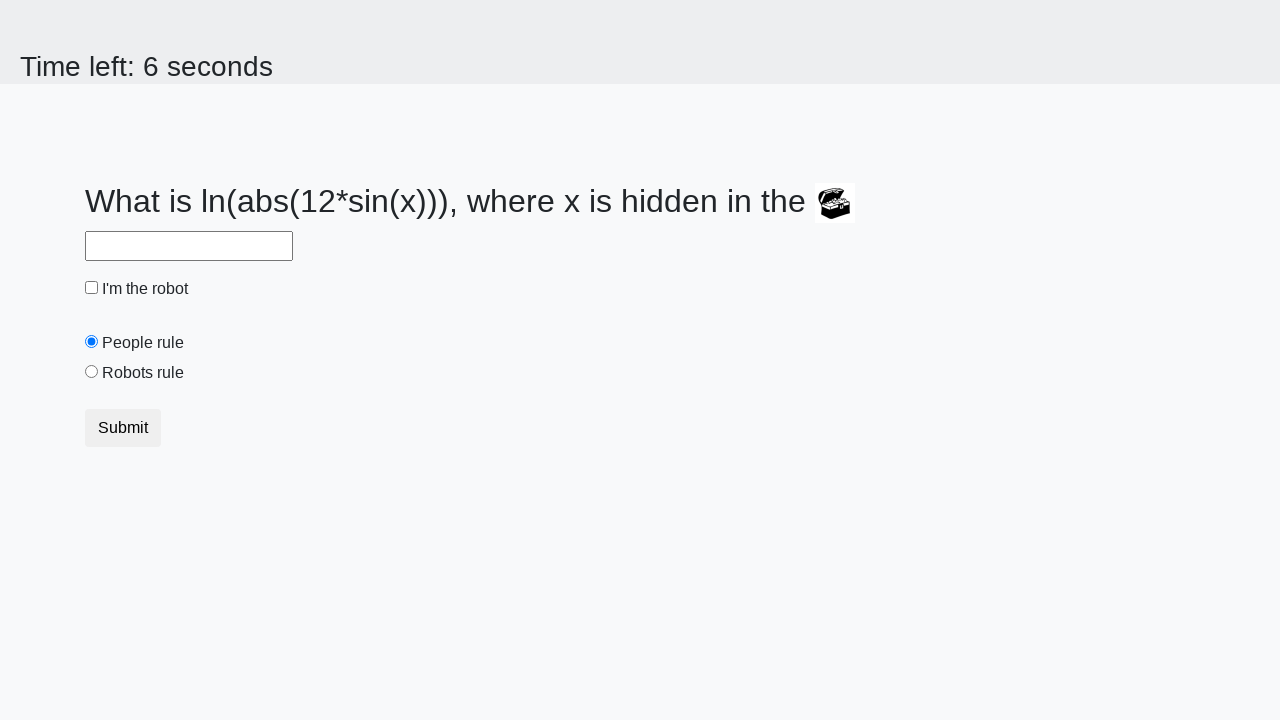

Retrieved 'valuex' attribute from treasure element
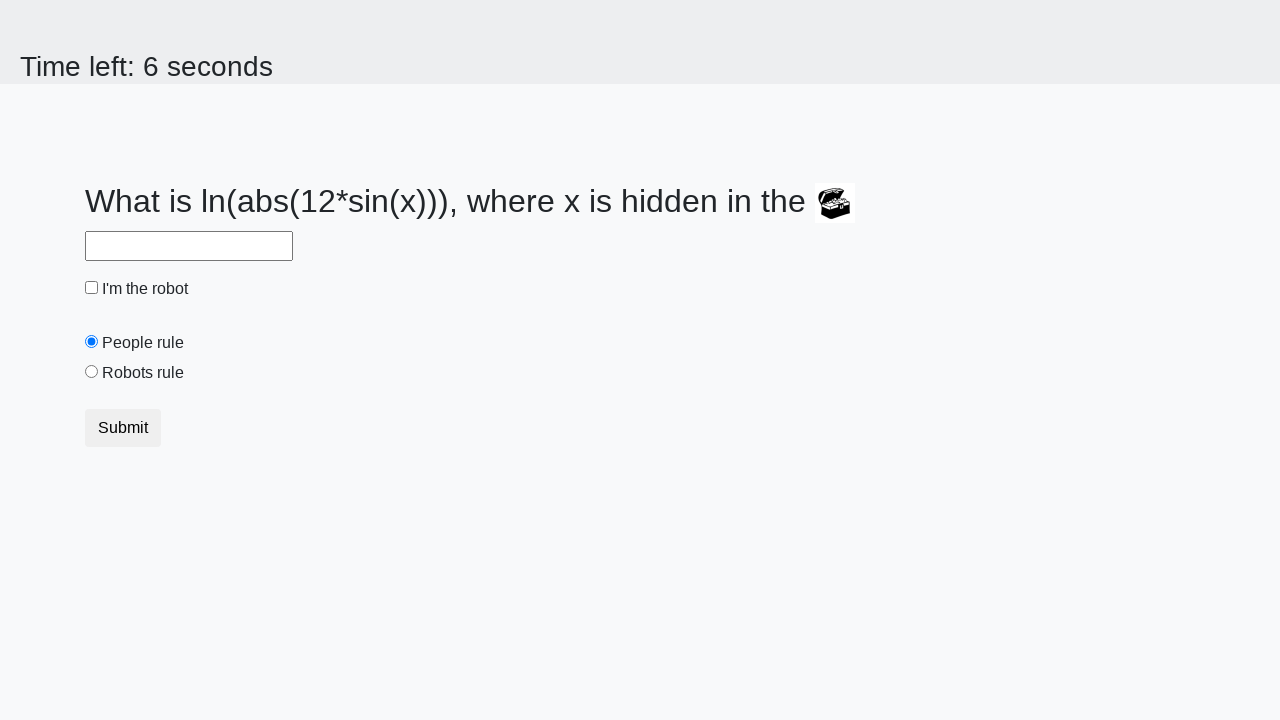

Calculated answer using logarithmic formula: 1.6731688426499383
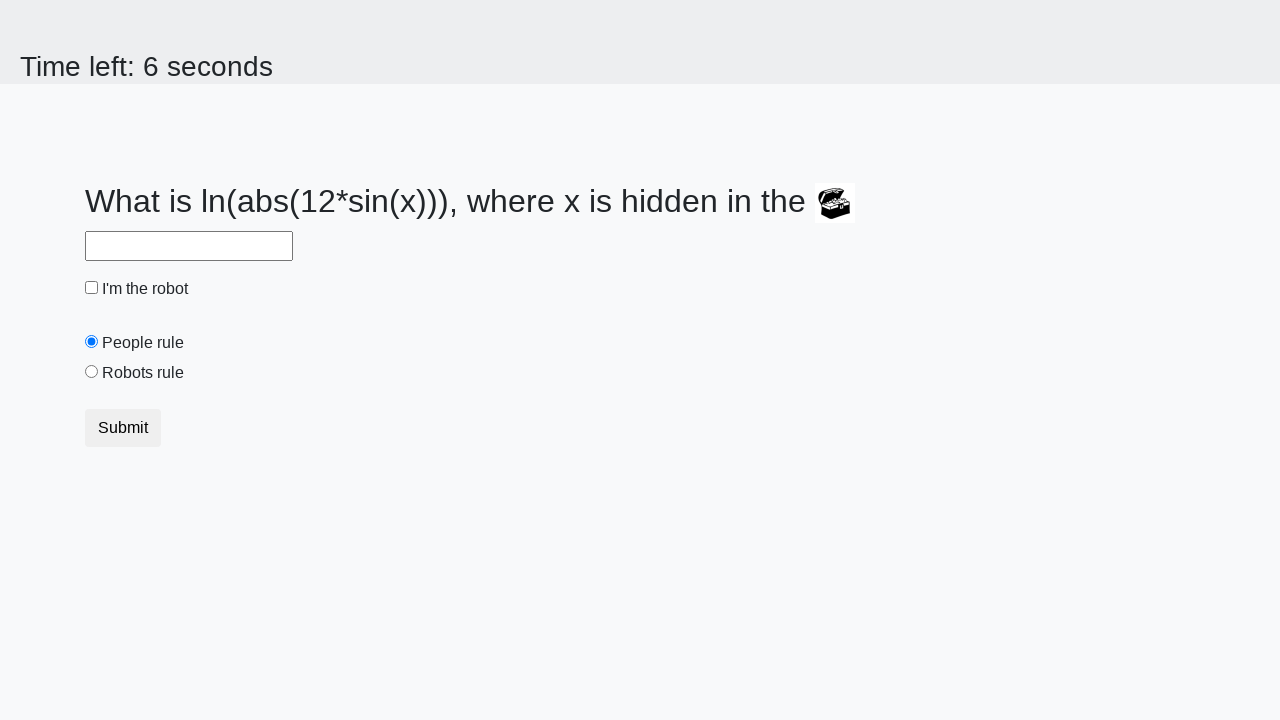

Filled answer field with calculated result on #answer
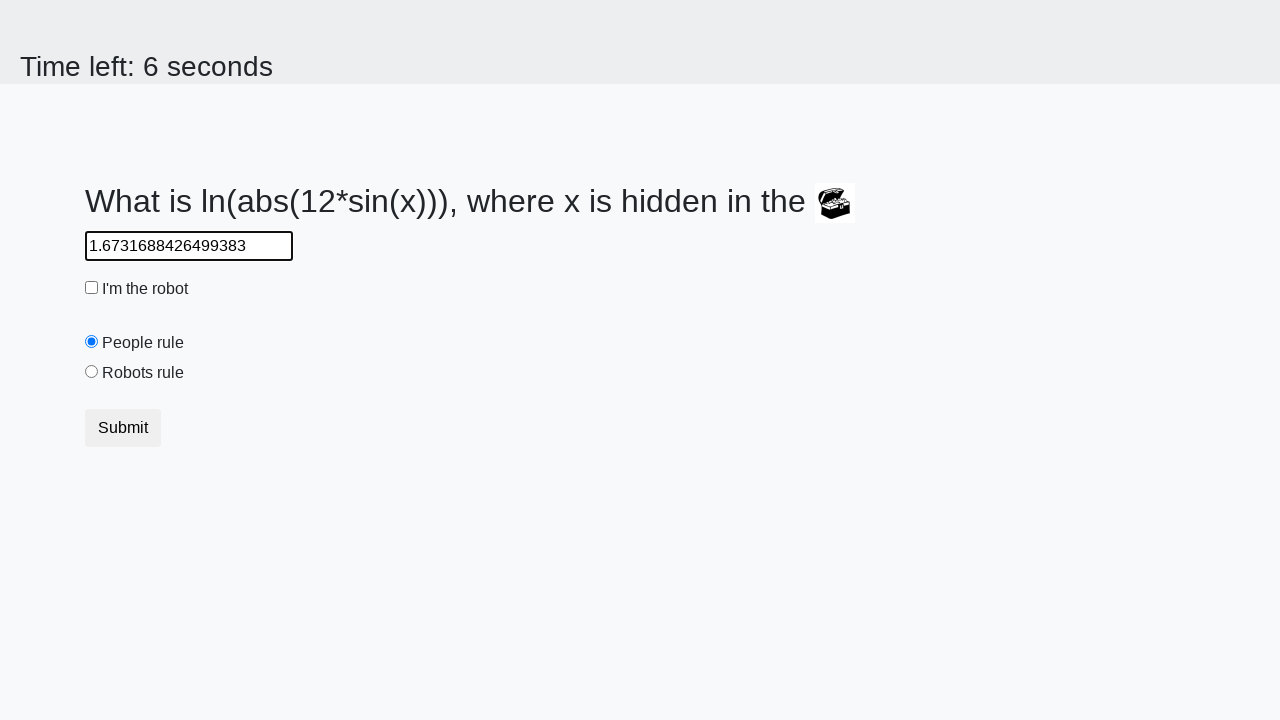

Checked the robot checkbox at (92, 288) on #robotCheckbox
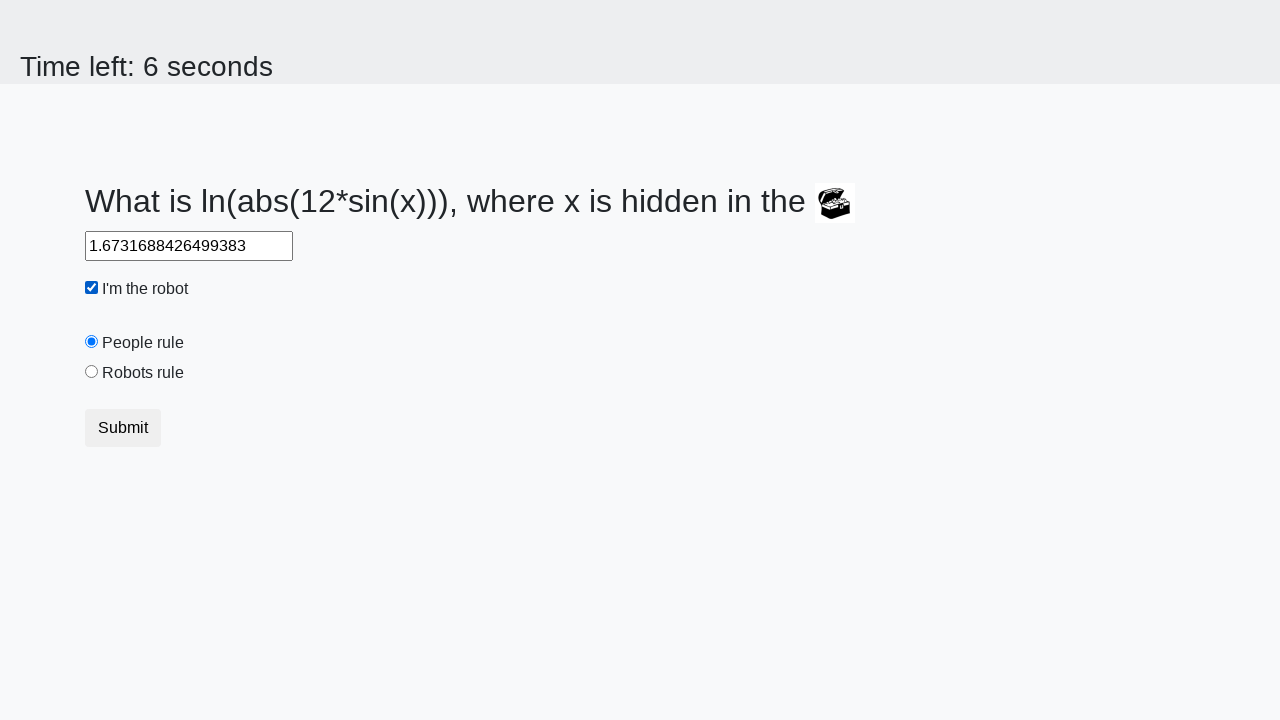

Selected the robots rule radio button at (92, 372) on #robotsRule
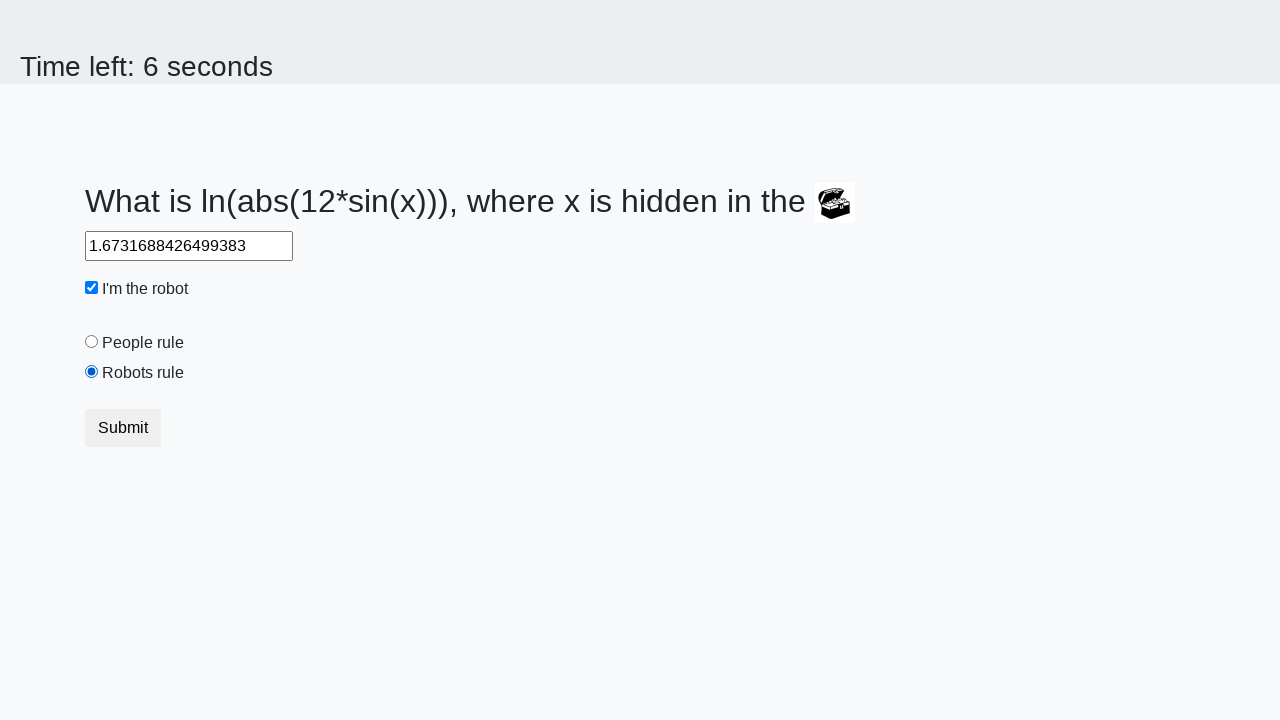

Clicked submit button to complete the exercise at (123, 428) on .btn.btn-default
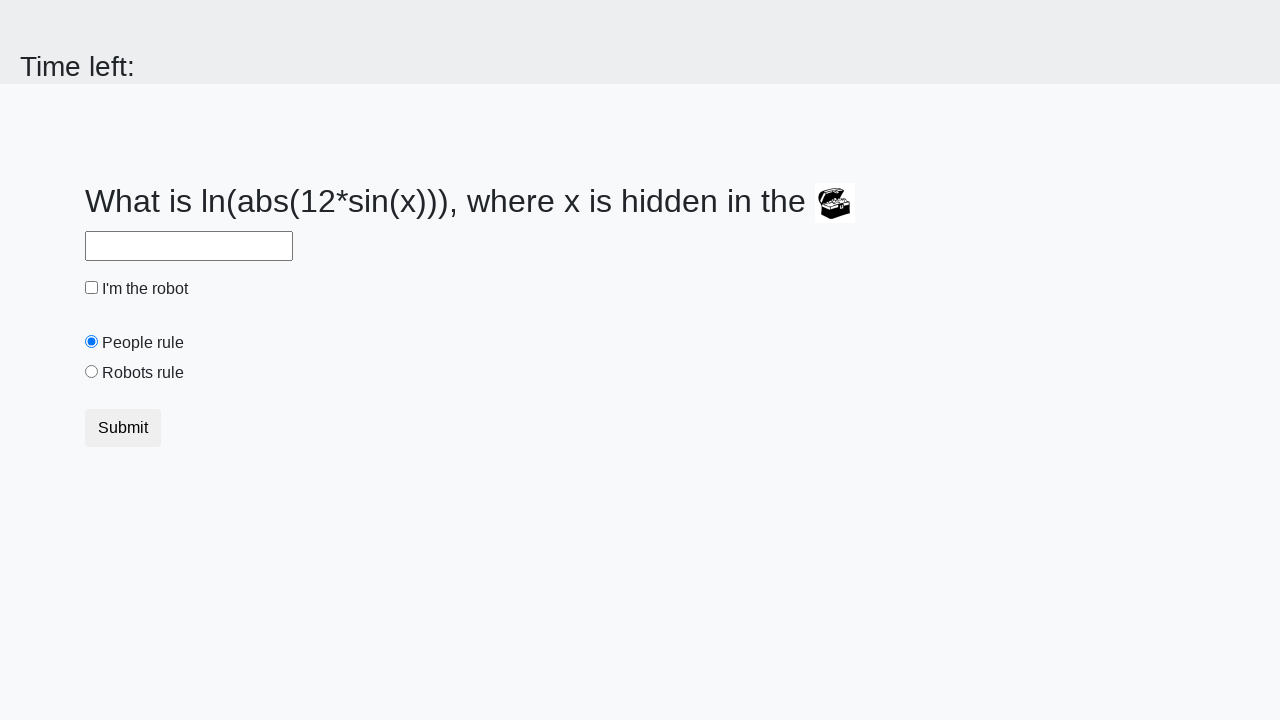

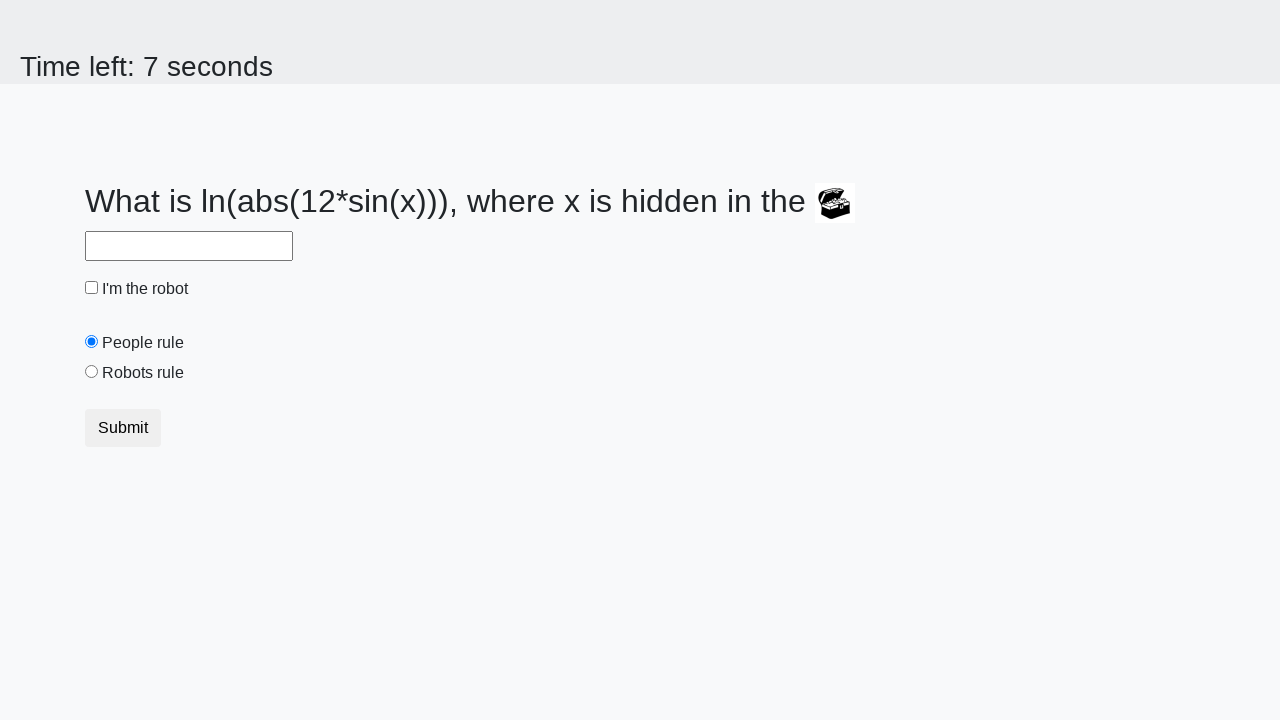